Tests opening a popup window by navigating to a blog page and clicking on the "Open a popup window" link.

Starting URL: http://omayo.blogspot.com/

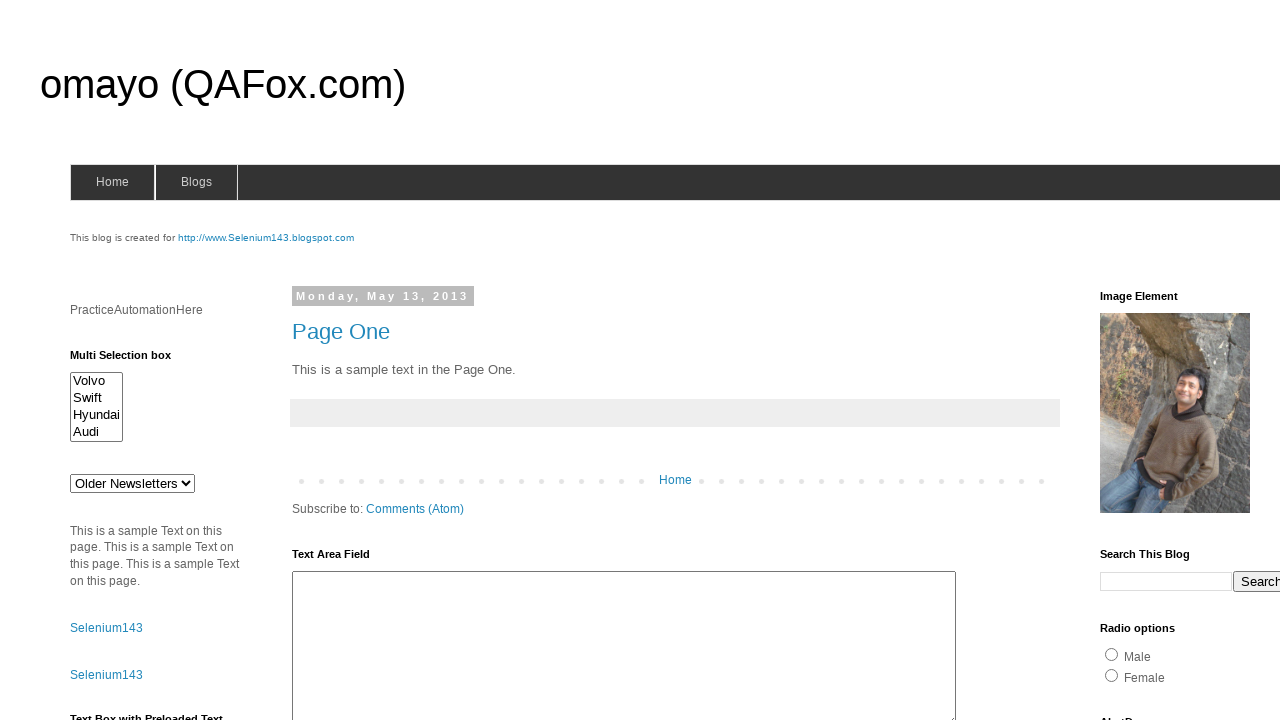

Navigated to http://omayo.blogspot.com/
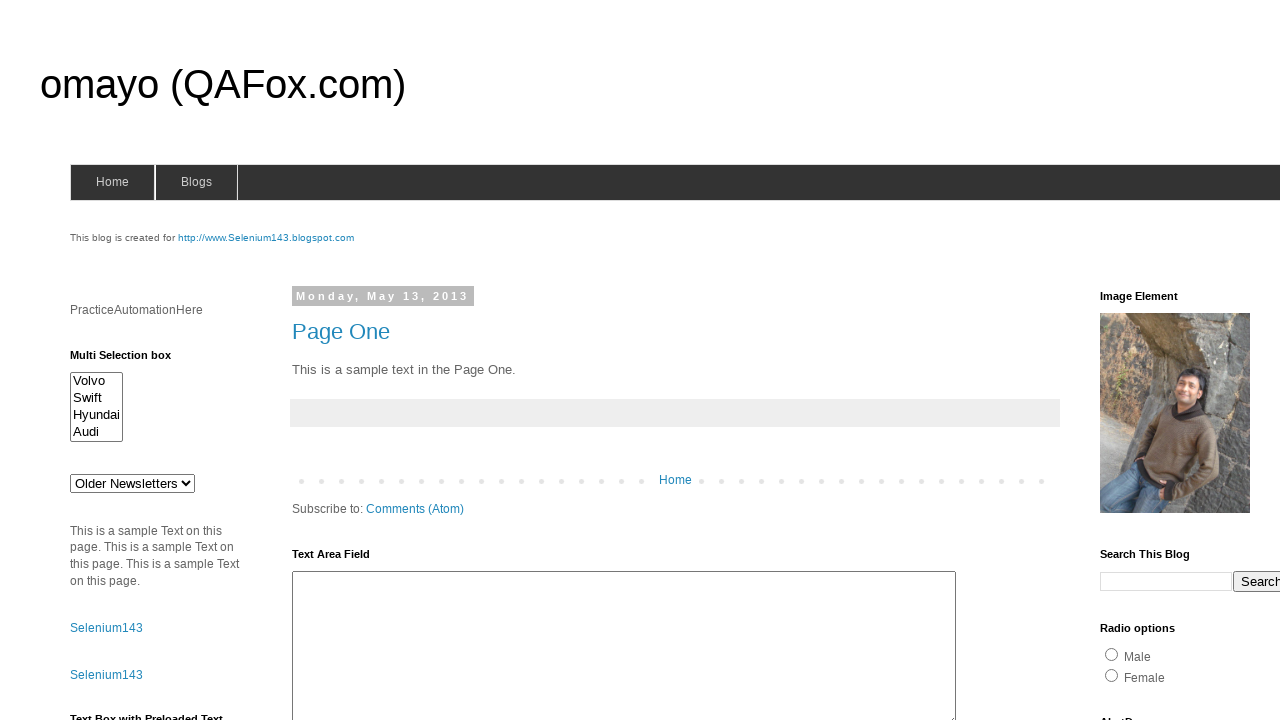

Clicked on the 'Open a popup window' link at (132, 360) on xpath=//a[text()='Open a popup window']
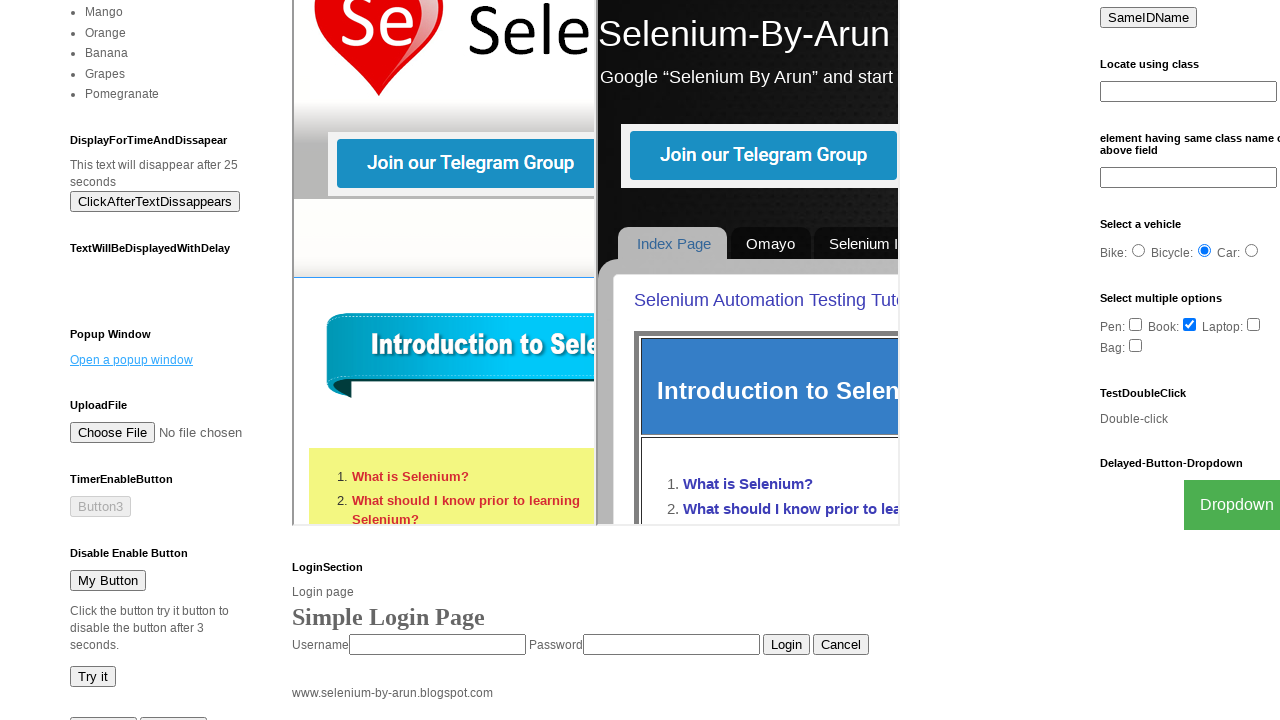

Waited 1 second for popup window to appear
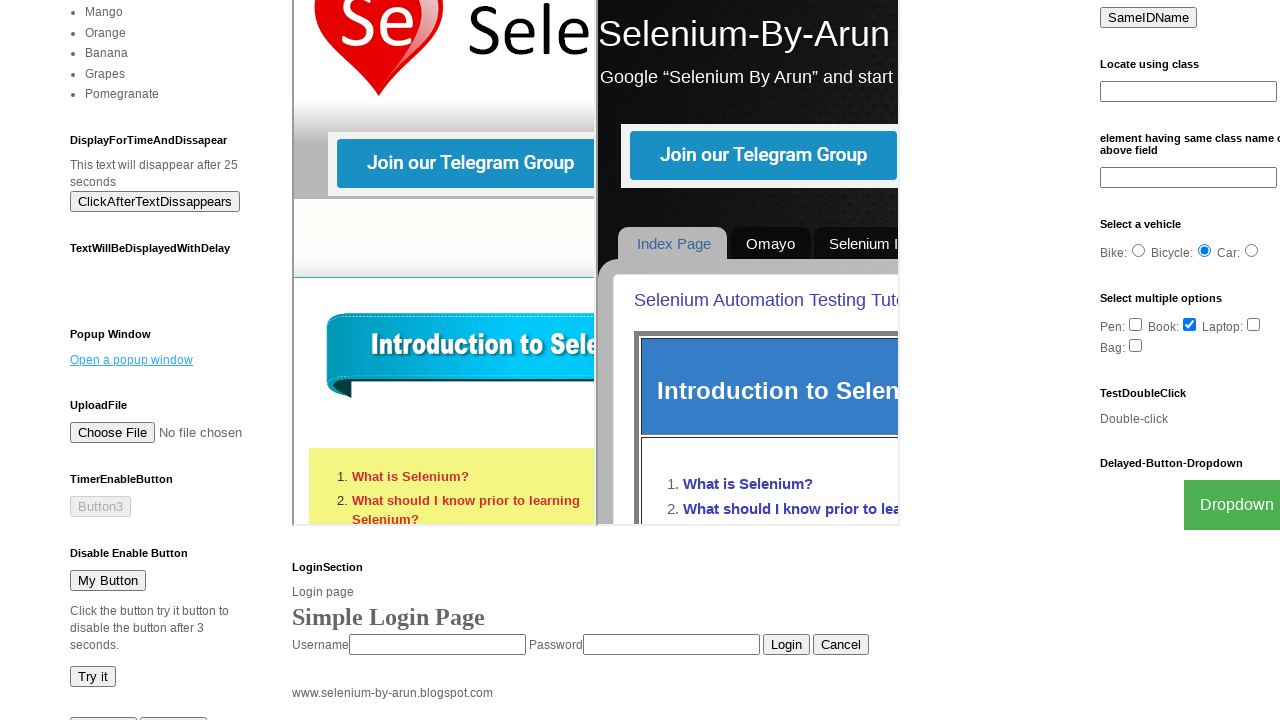

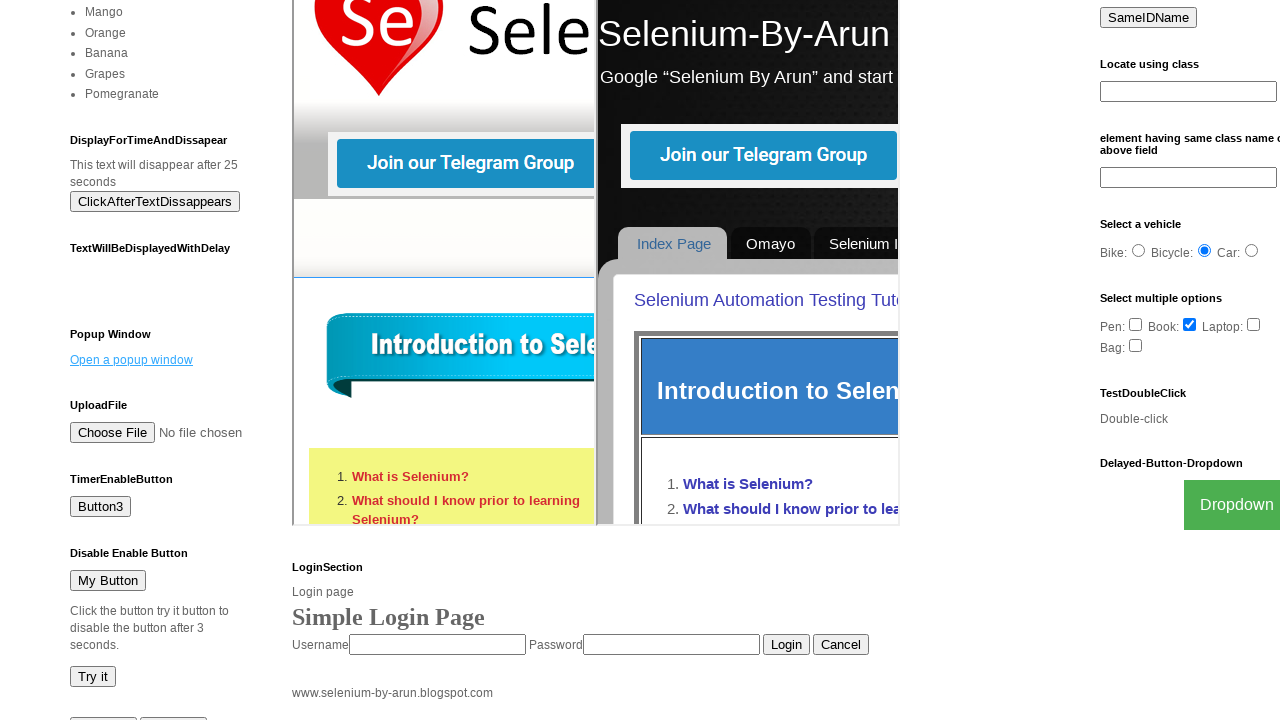